Tests e-commerce functionality by adding items to cart, applying a promo code, and verifying the promo is applied

Starting URL: https://rahulshettyacademy.com/seleniumPractise/#/

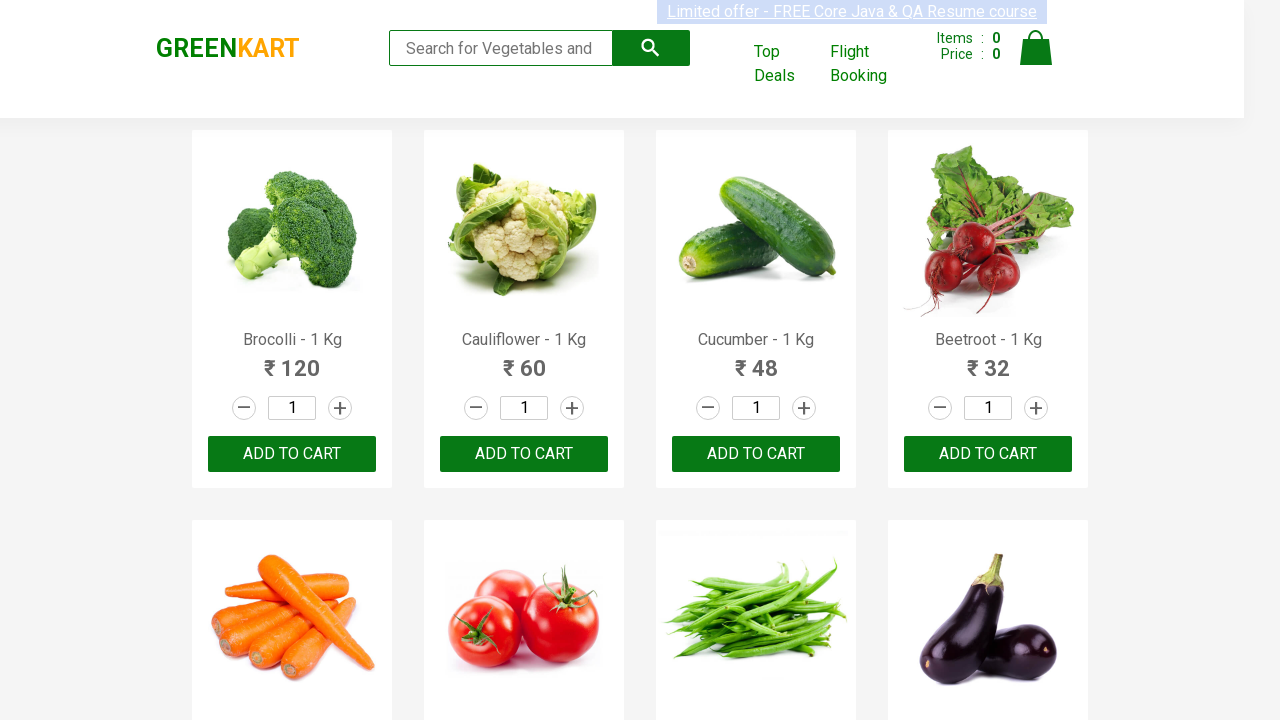

Waited for product names to load
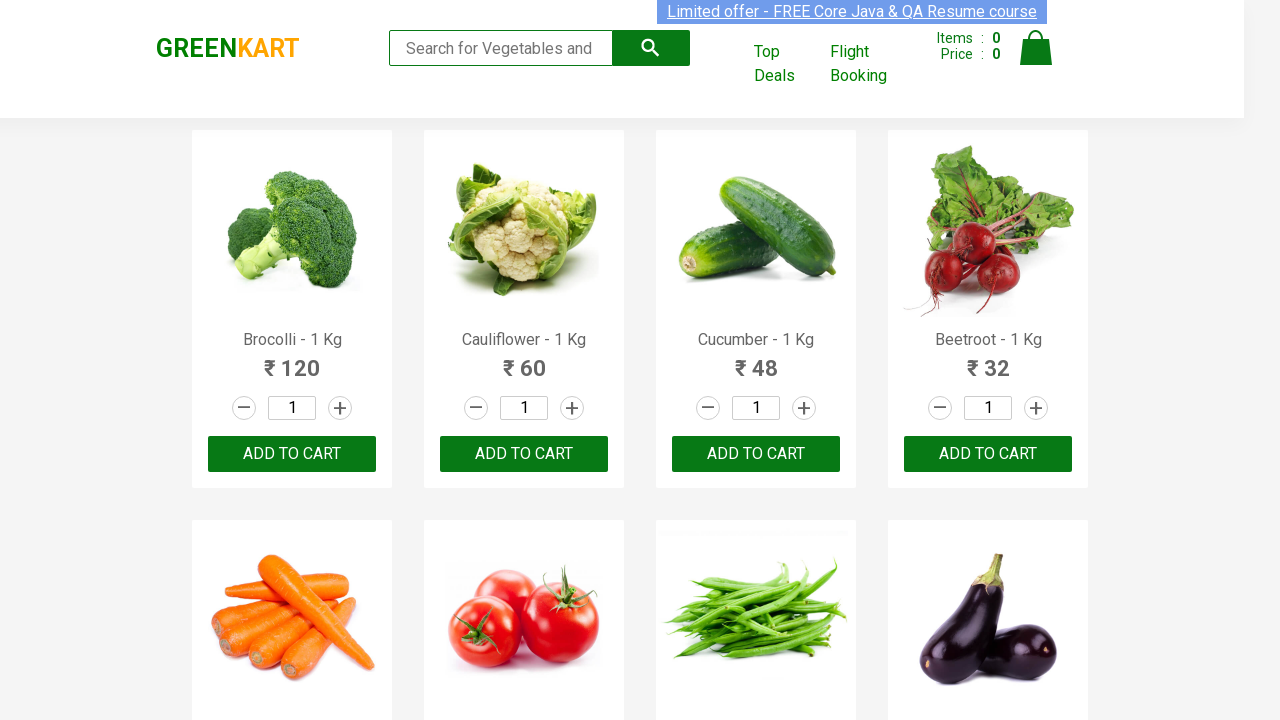

Retrieved all product elements from the page
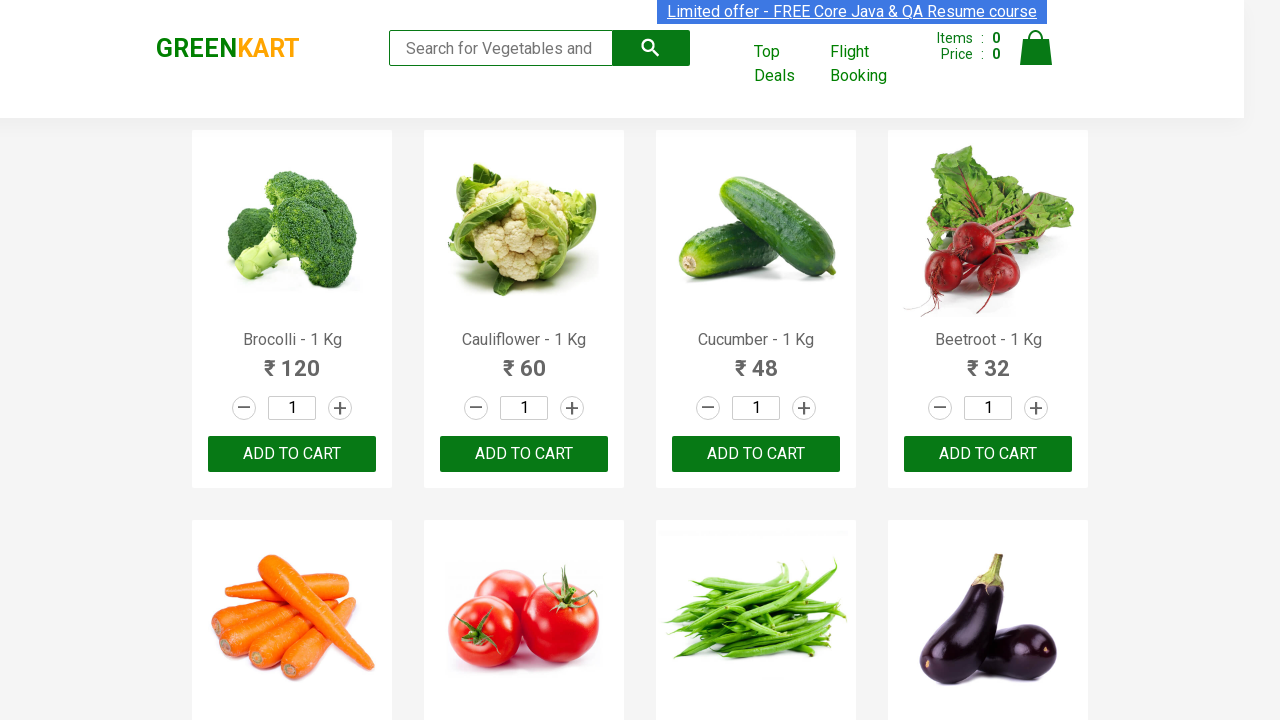

Added Brocolli to cart
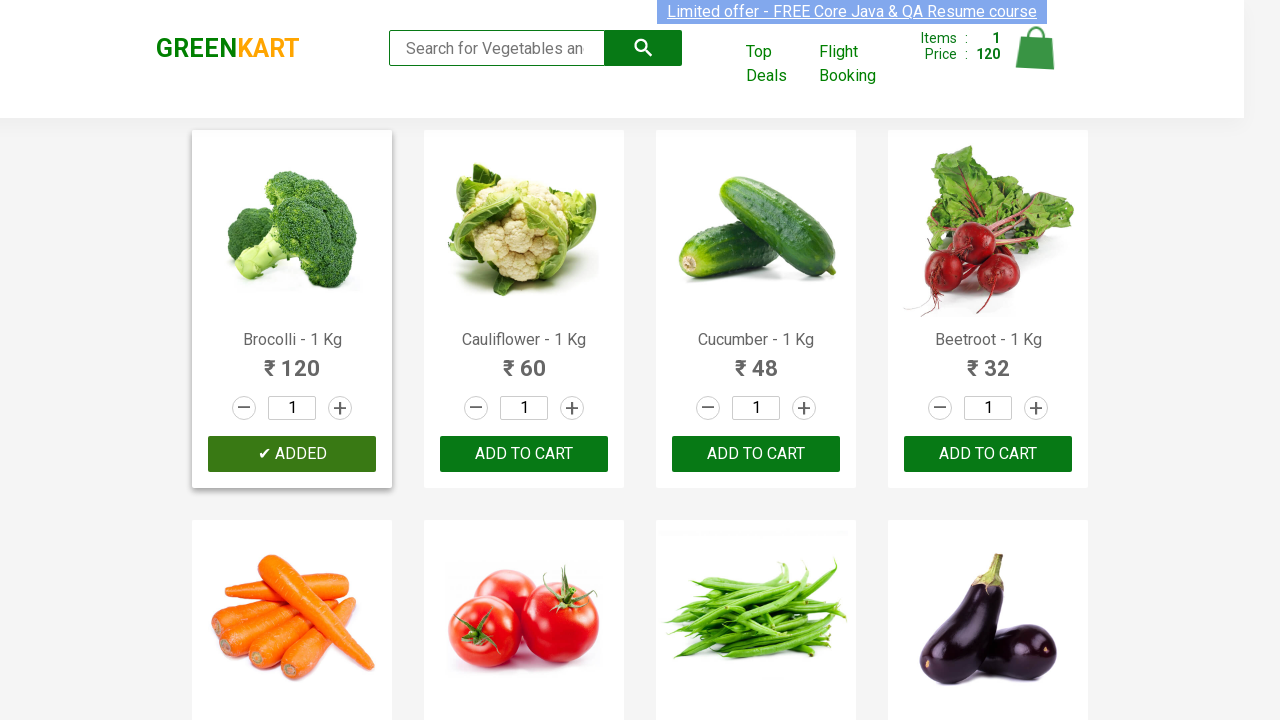

Added Cucumber to cart
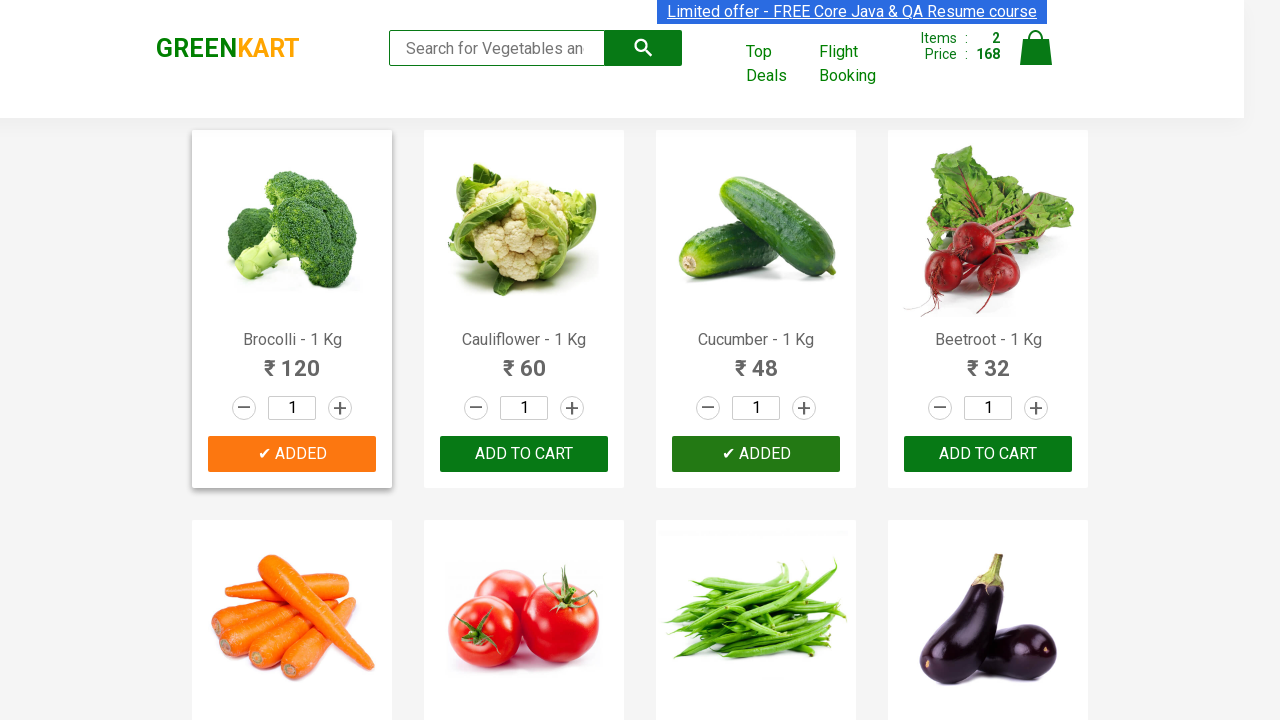

Clicked on cart icon to view cart at (1036, 59) on a.cart-icon
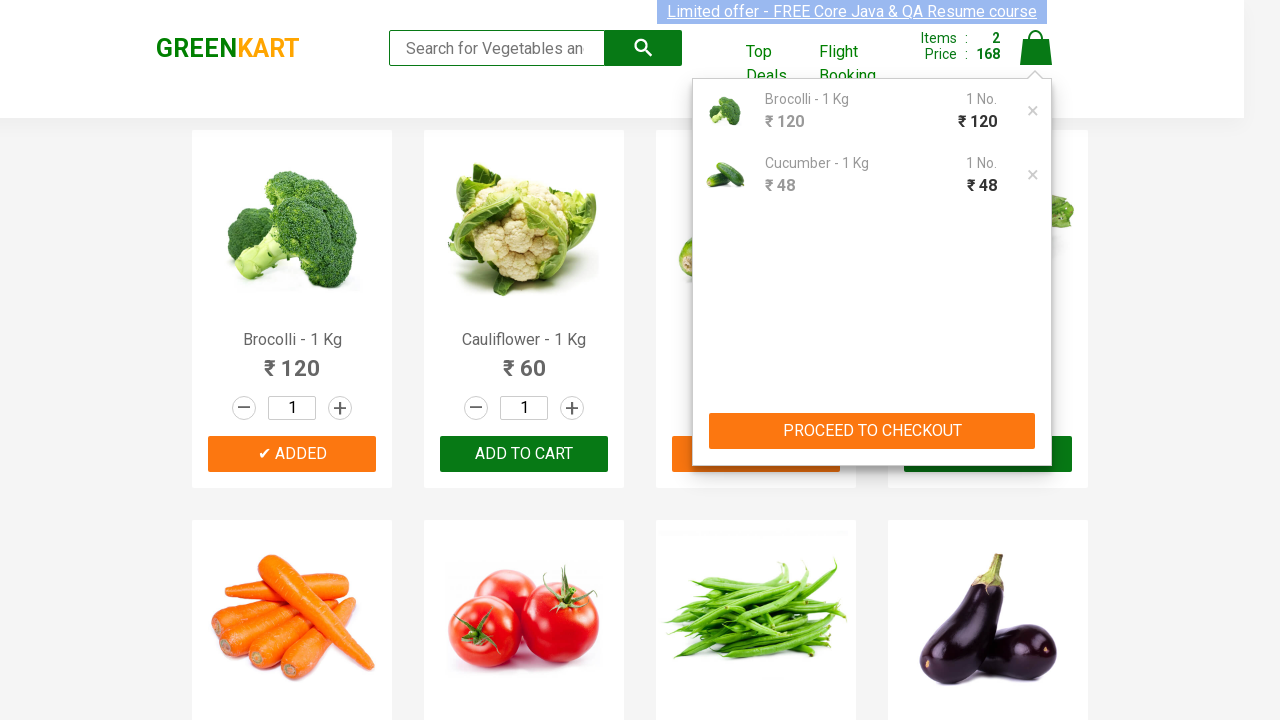

Clicked Proceed to Checkout button at (872, 431) on xpath=//div[@class='action-block']/button
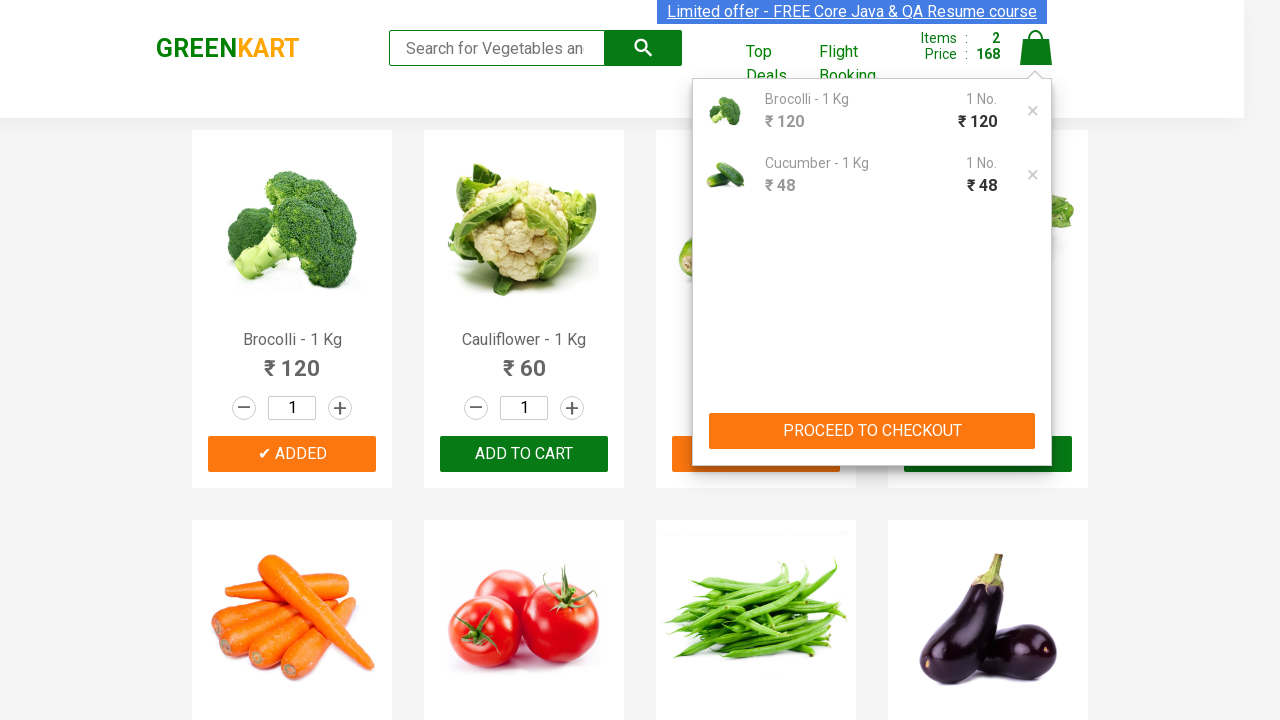

Waited for promo code input field to be visible
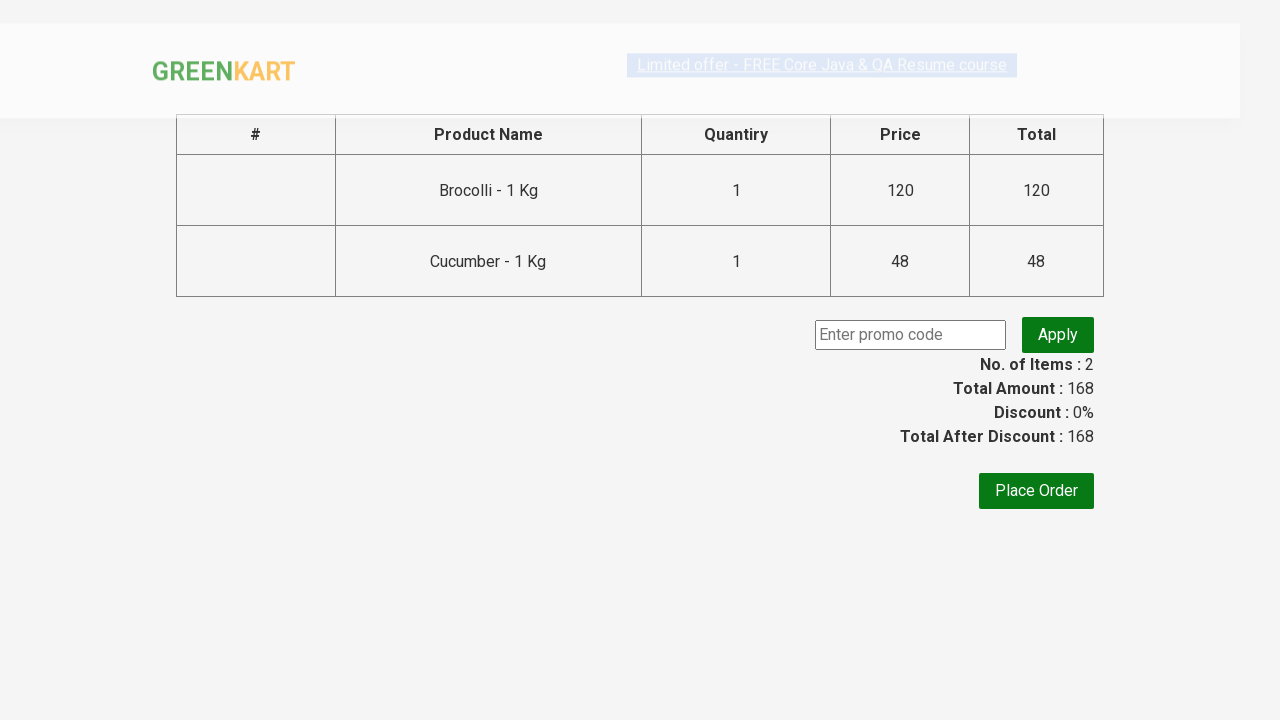

Entered promo code 'rahulshettyacademy' into input field on //div[@class='promoWrapper']/input[@class='promoCode']
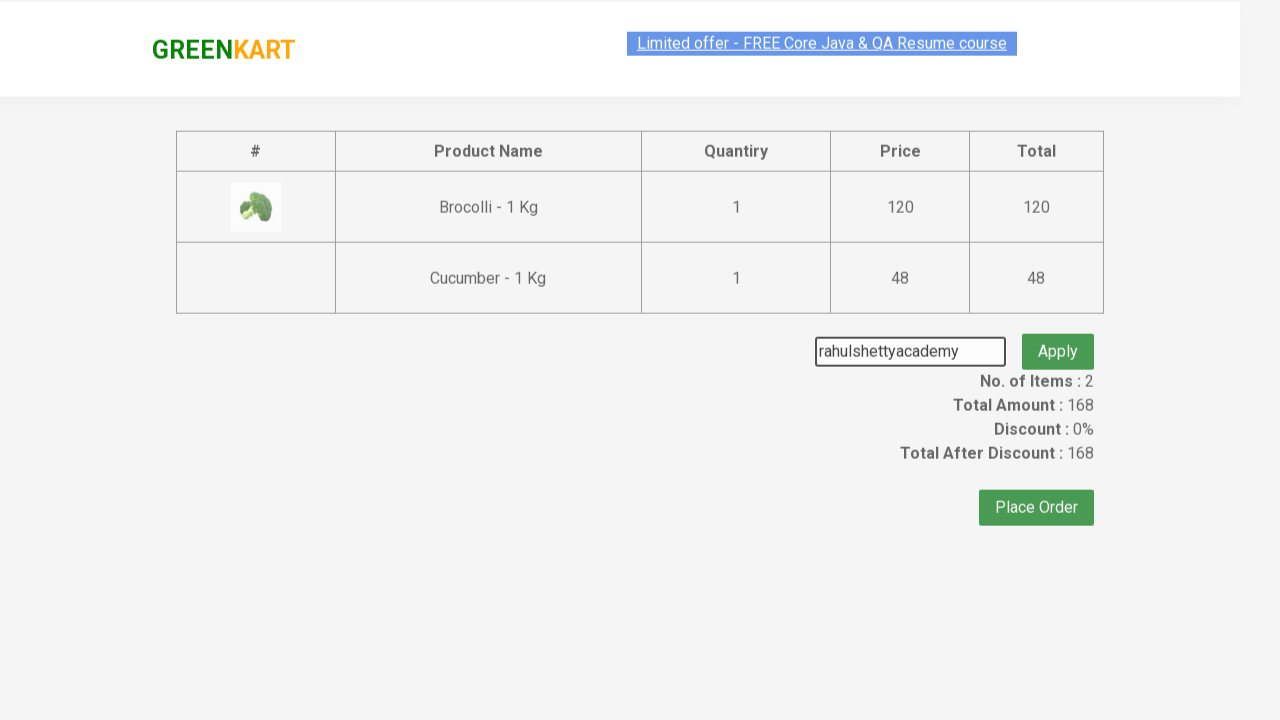

Clicked Apply promo button at (1058, 335) on [class='promoBtn']
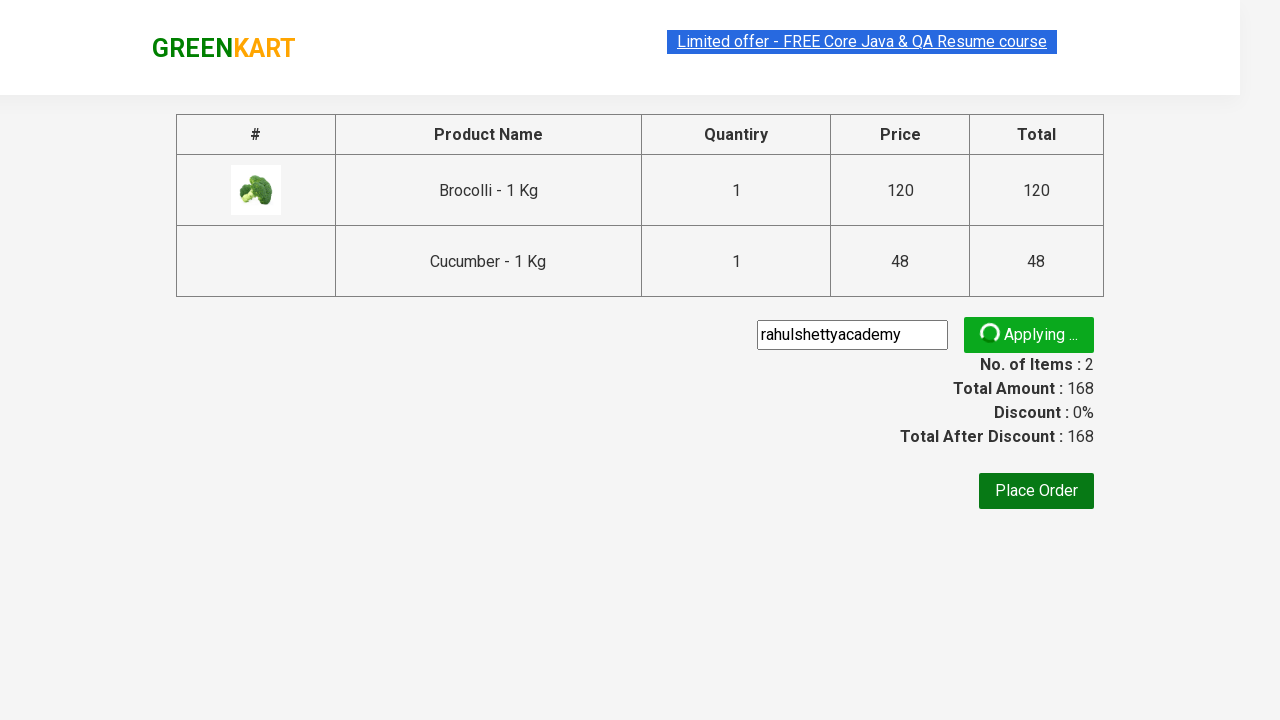

Waited for promo info message to appear
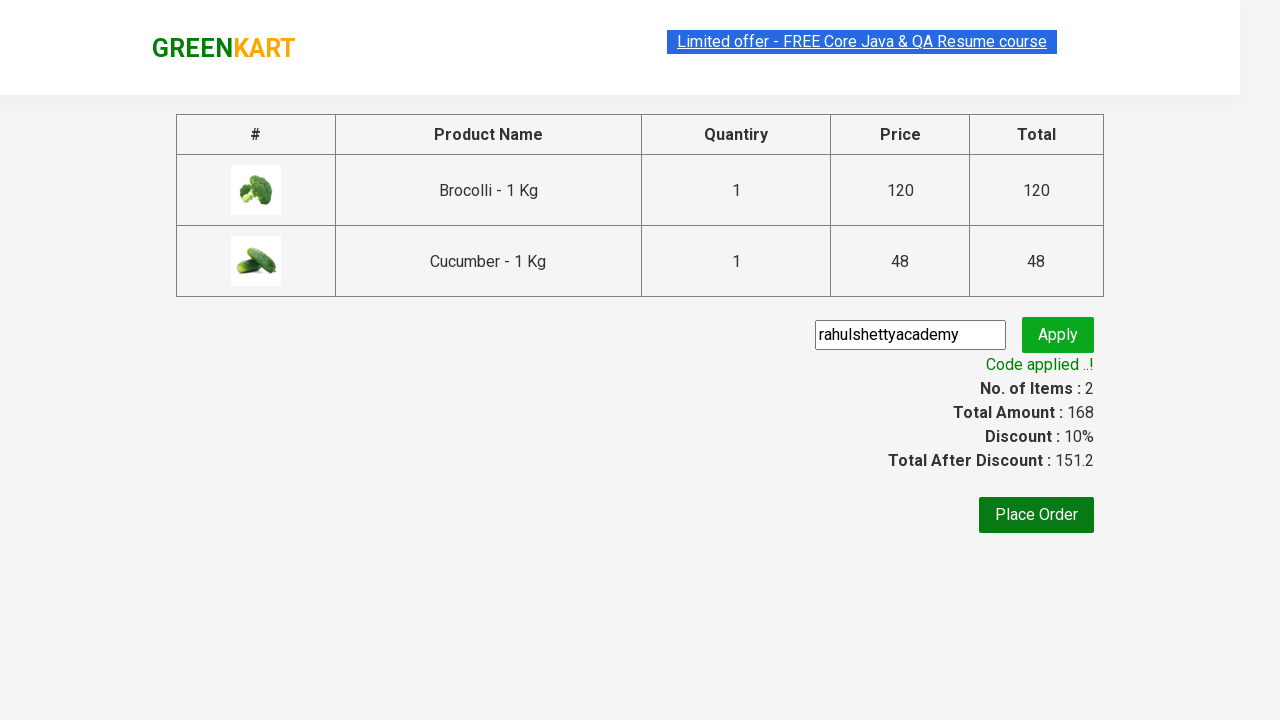

Retrieved promo info text: Code applied ..!
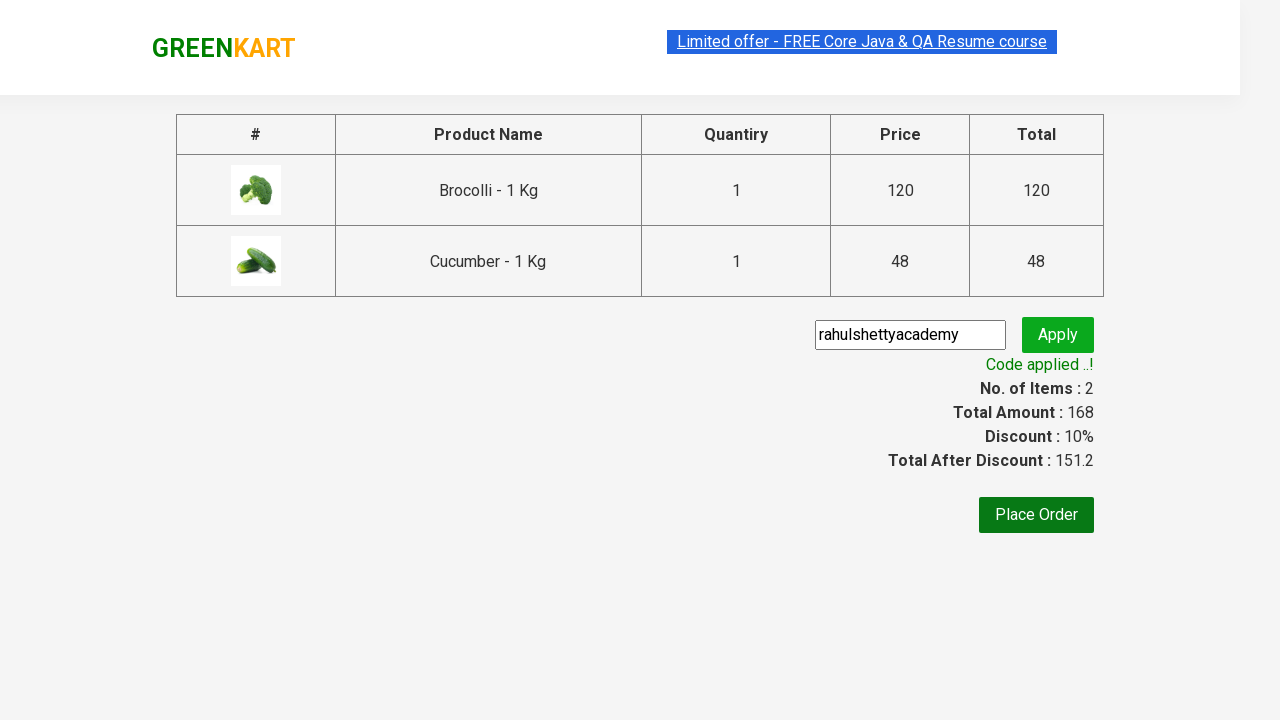

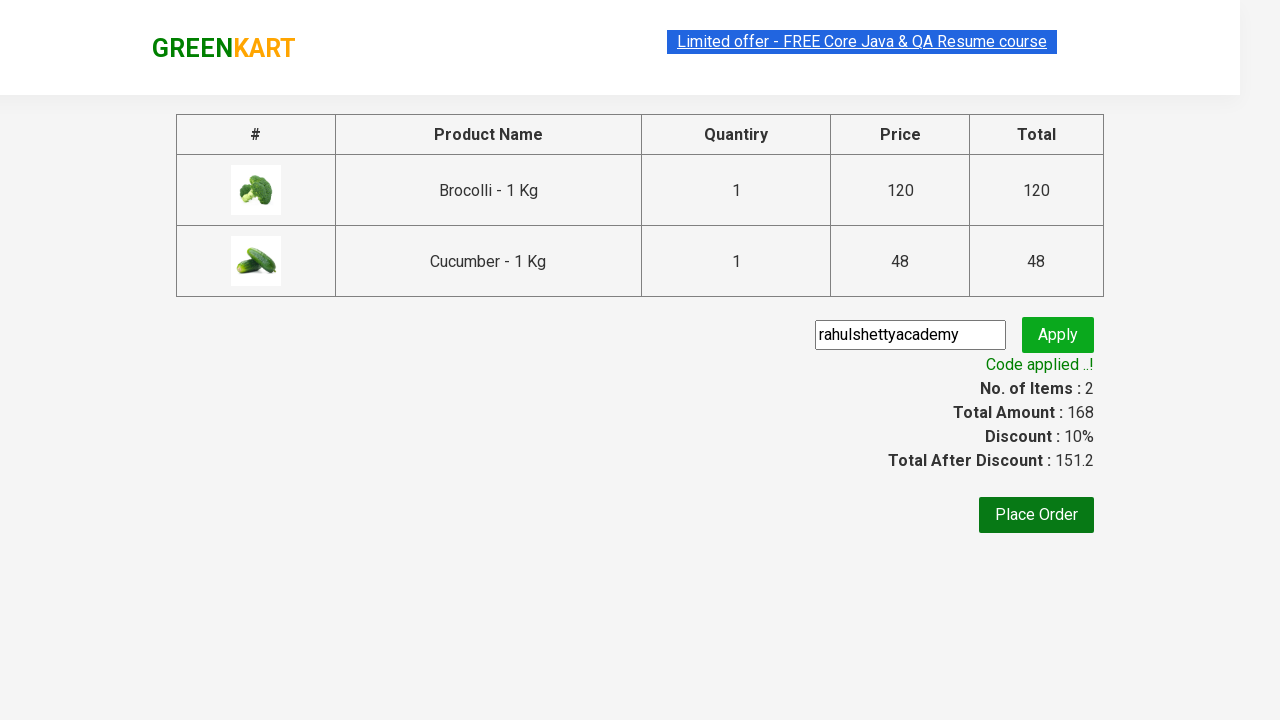